Tests increasing the size value by pressing right arrow keys three times to reach value 8

Starting URL: https://labasse.github.io/fruits/portrait.html

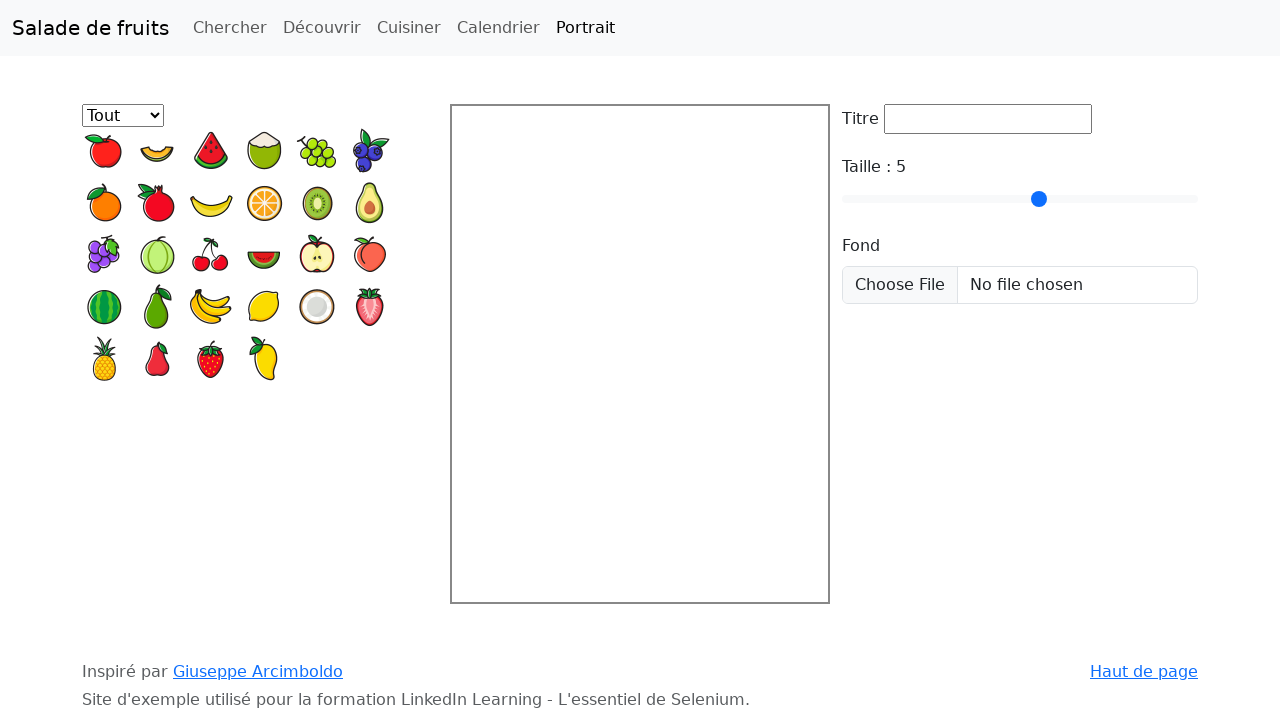

Navigated to portrait.html page
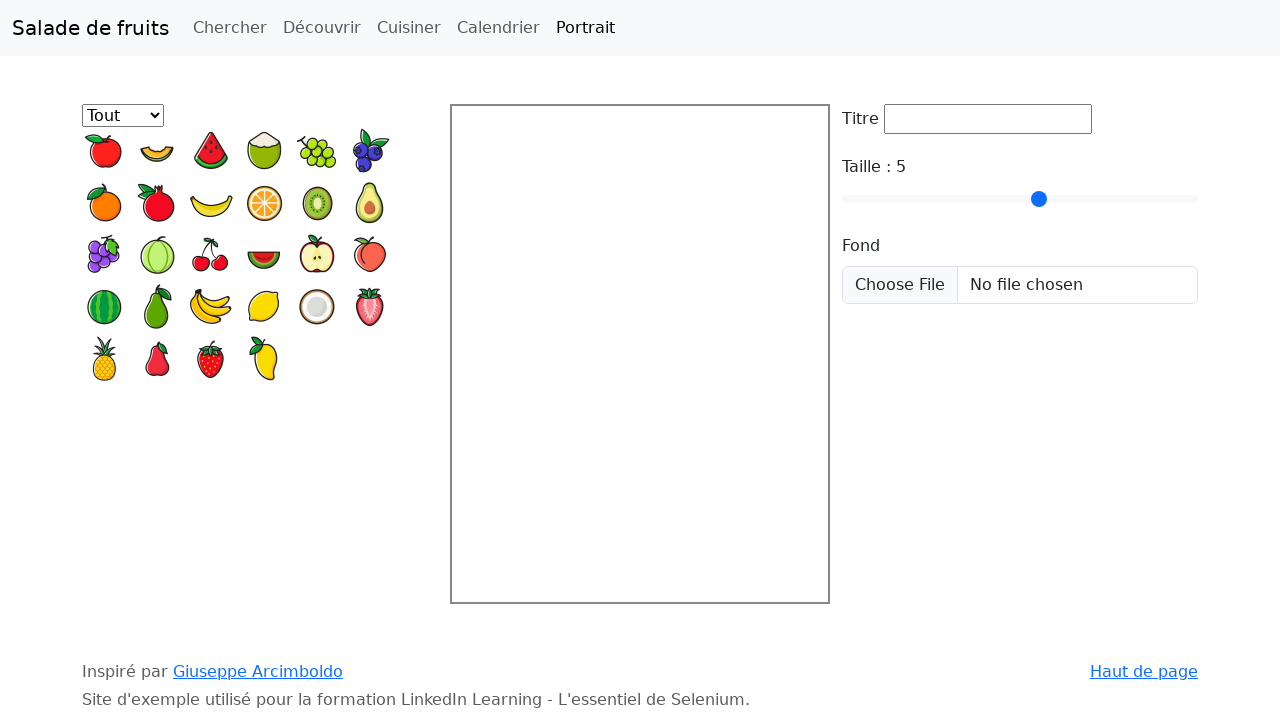

Clicked on the size slider/input element at (1020, 199) on #taille
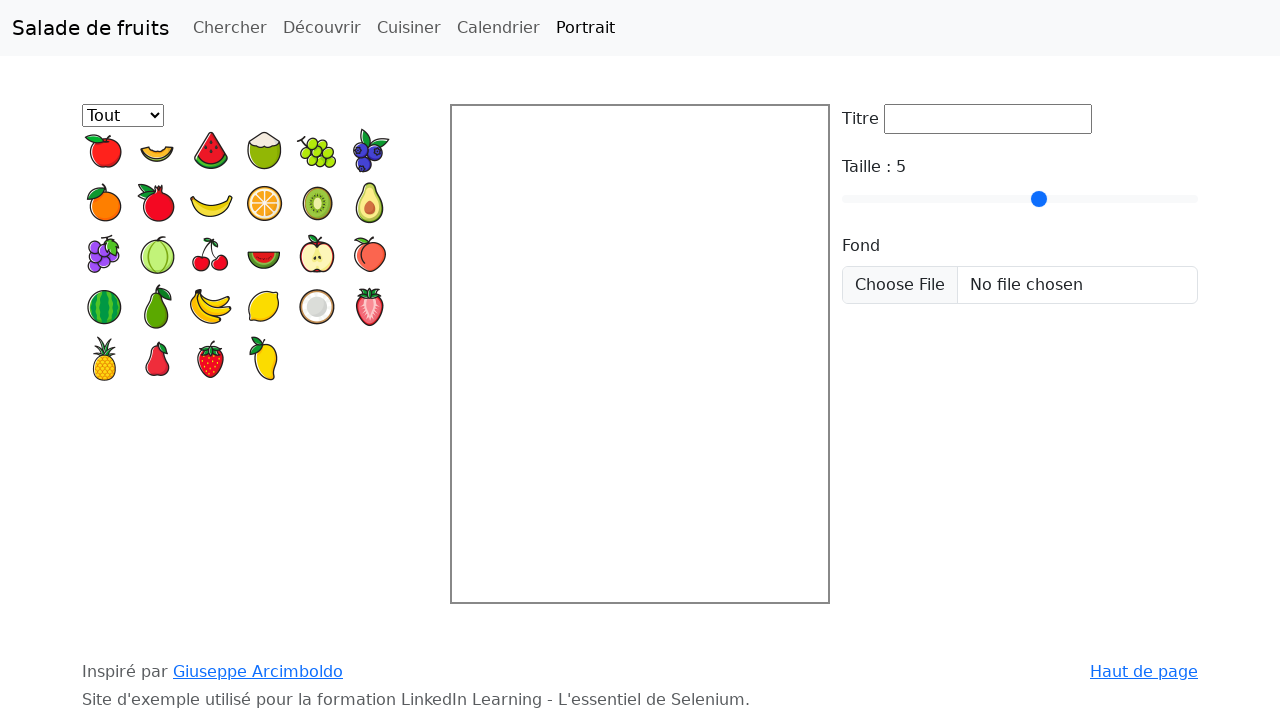

Pressed right arrow key - first increment
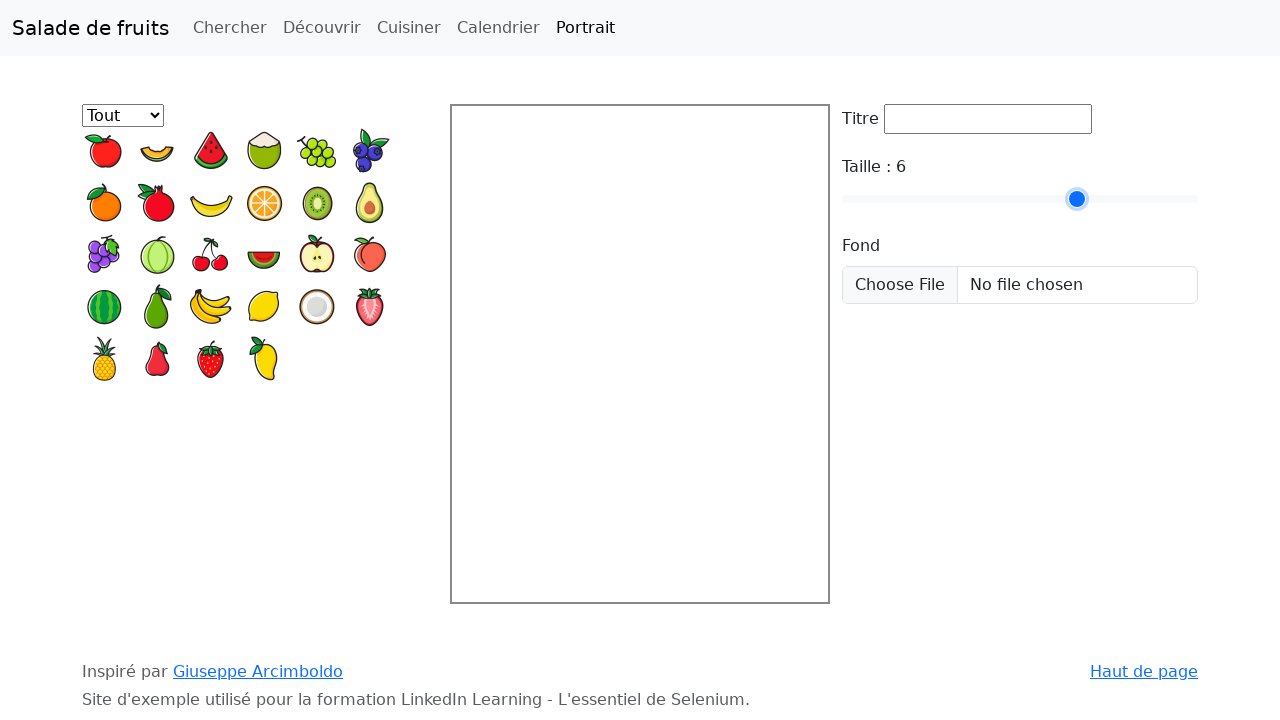

Pressed right arrow key - second increment
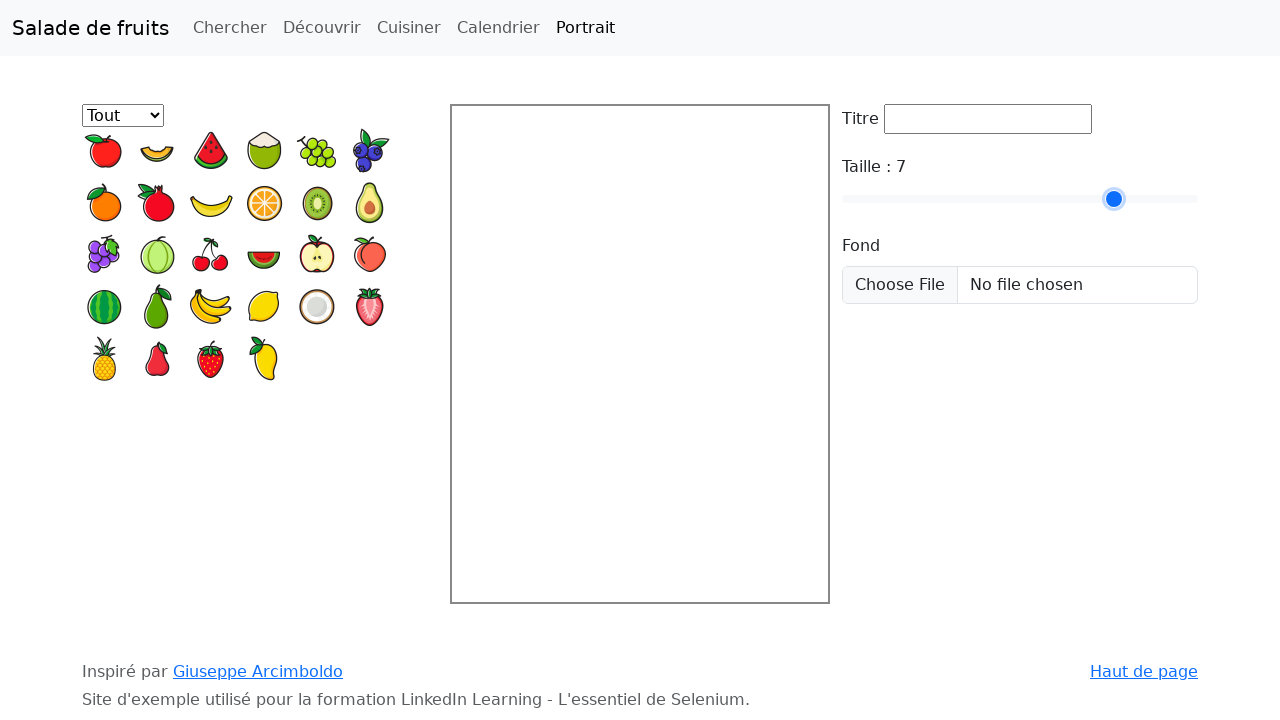

Pressed right arrow key - third increment
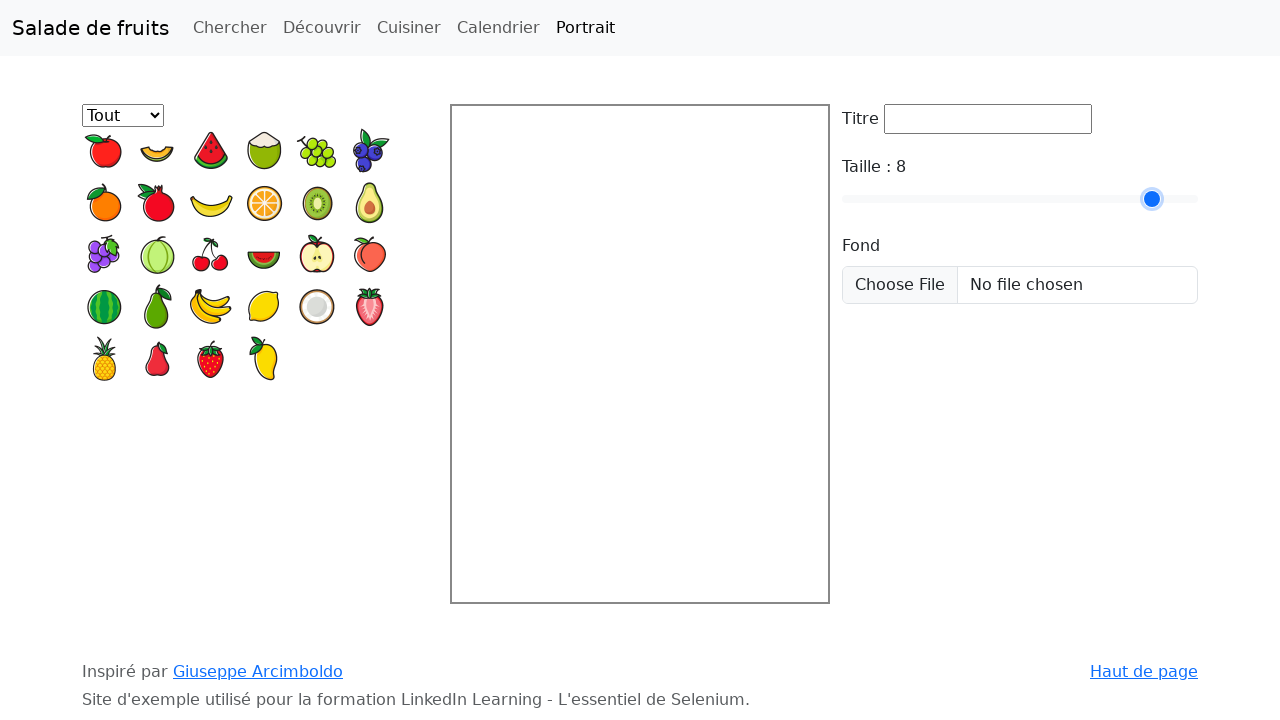

Size value updated to 8 after three right arrow presses
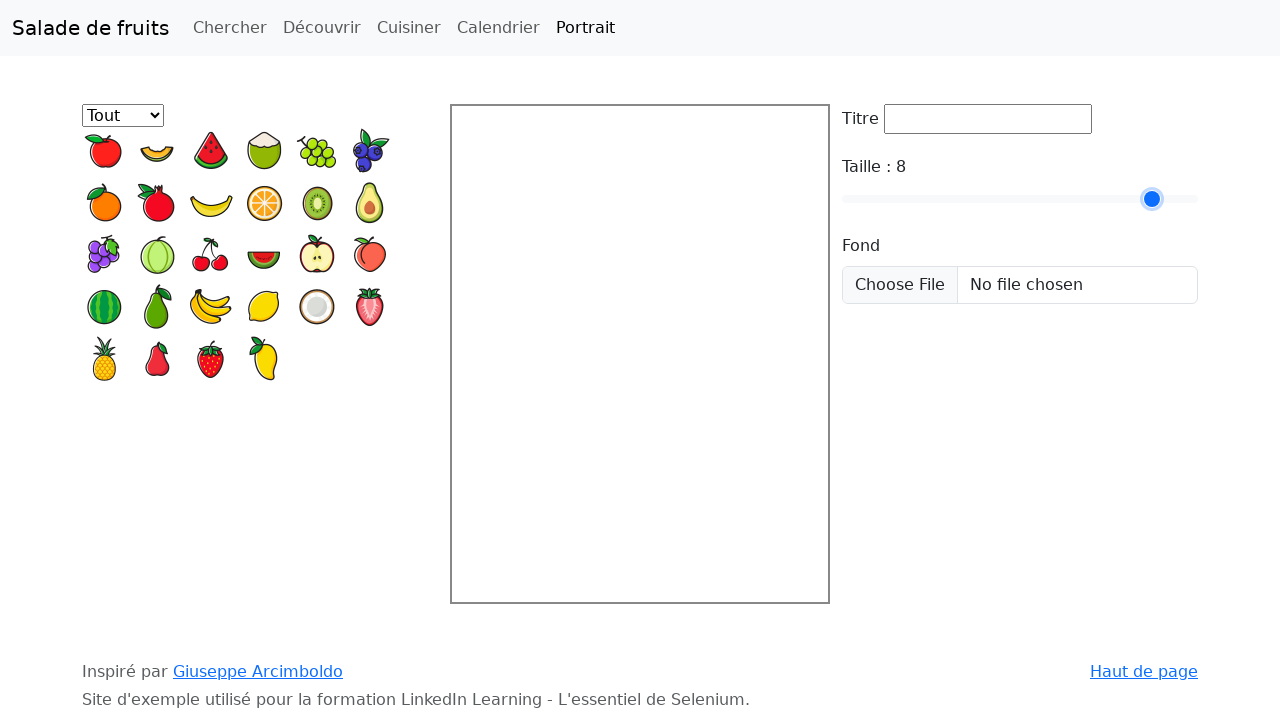

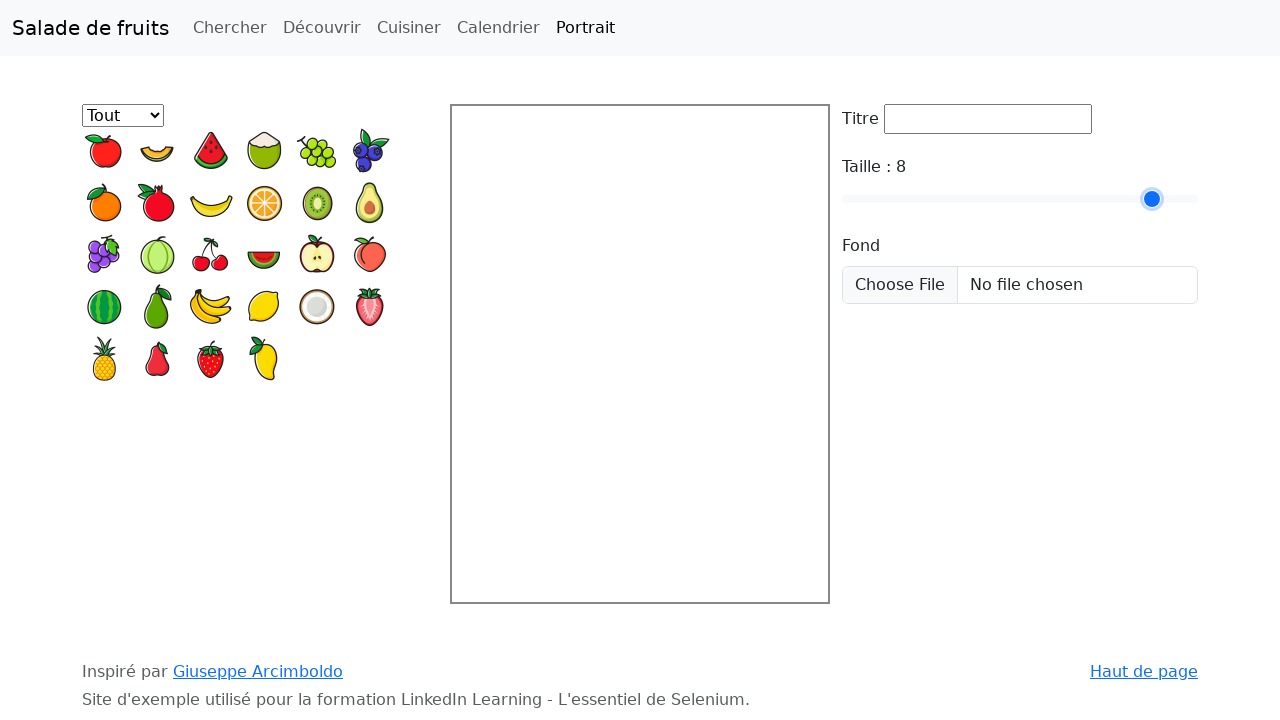